Tests selecting a dropdown option on the Selenium web form example page

Starting URL: https://www.selenium.dev/selenium/web/web-form.html

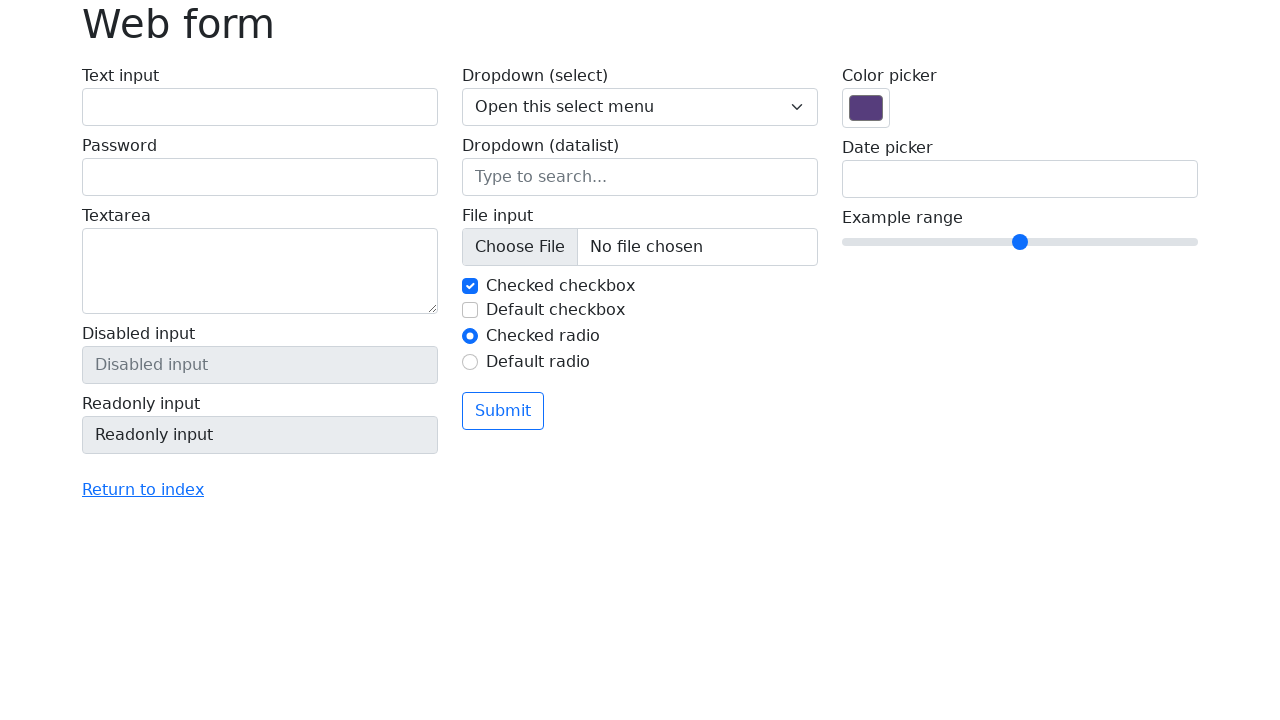

Waited for dropdown 'my-select' to be visible
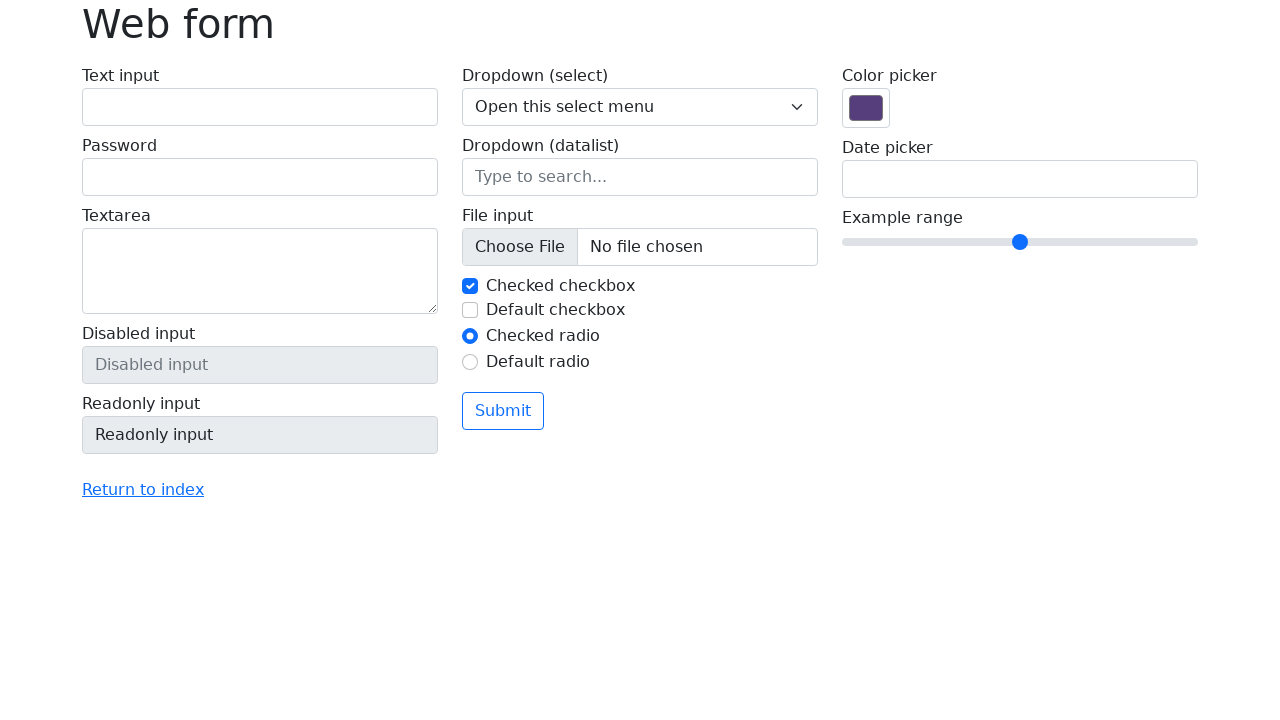

Selected dropdown option with value '2' (Two) on select[name='my-select']
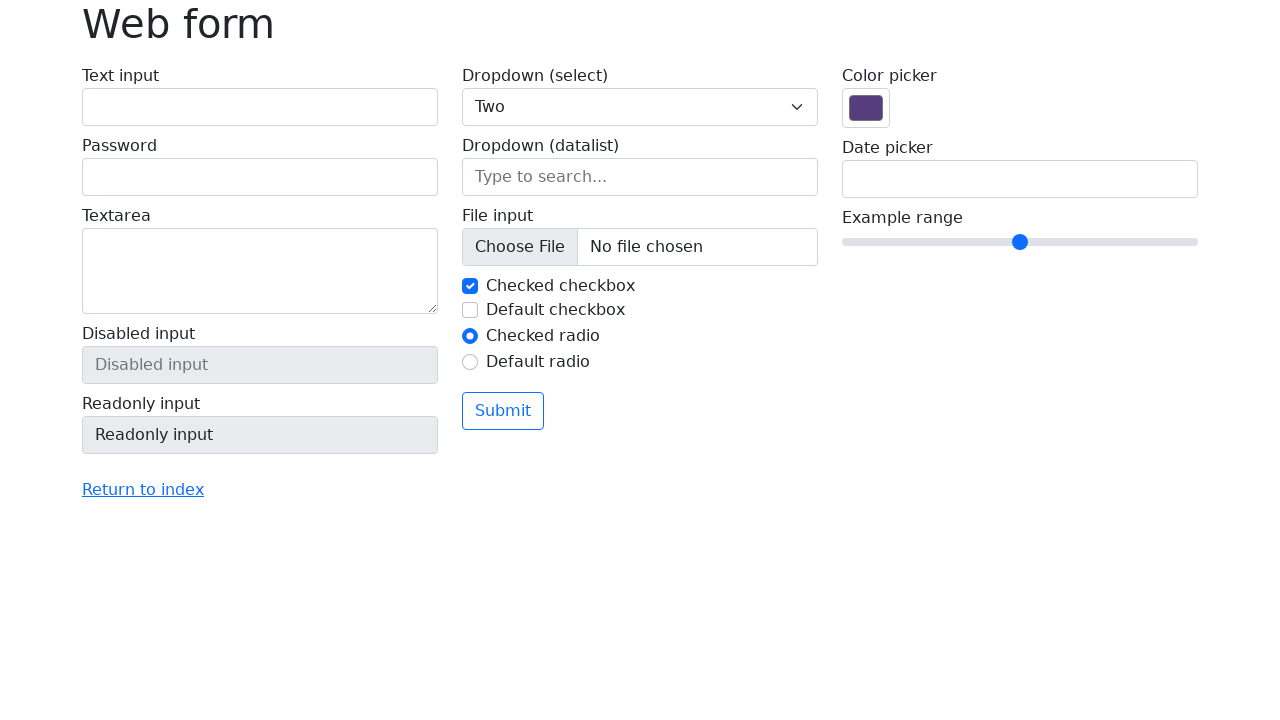

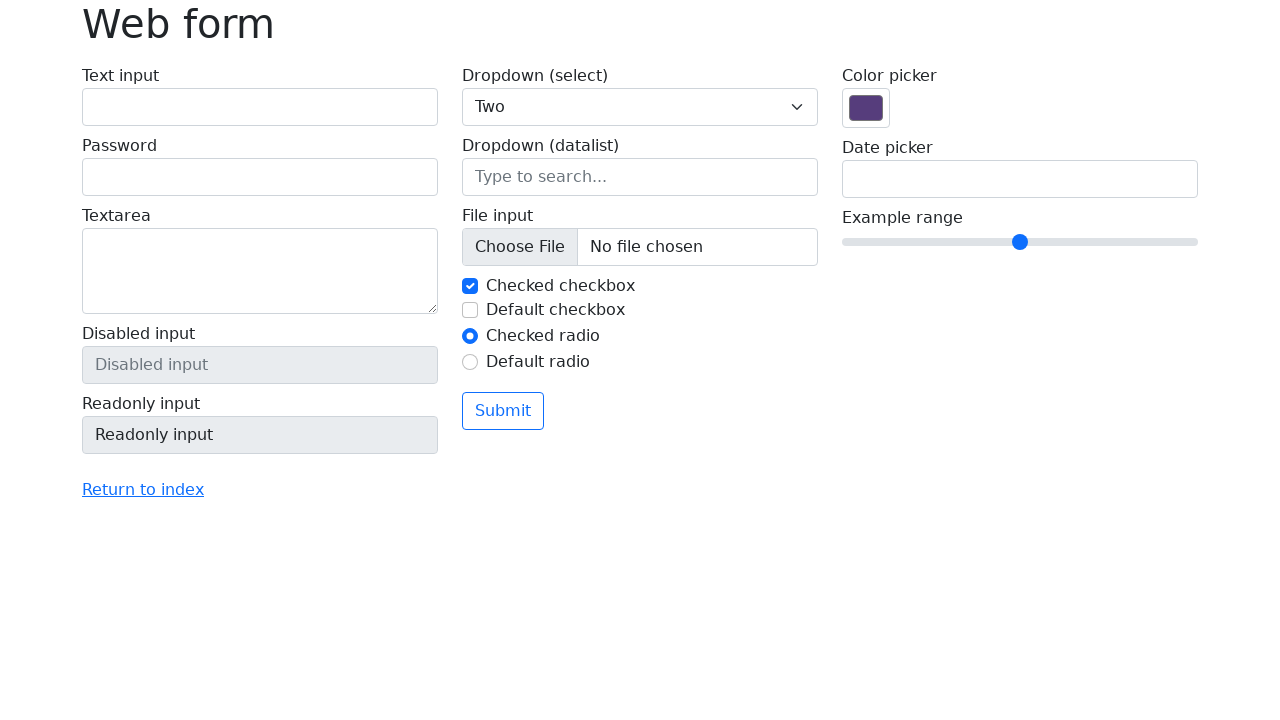